Tests focus functionality by typing in a search field and focusing on it

Starting URL: https://naveenautomationlabs.com/opencart/index.php?route=account/register

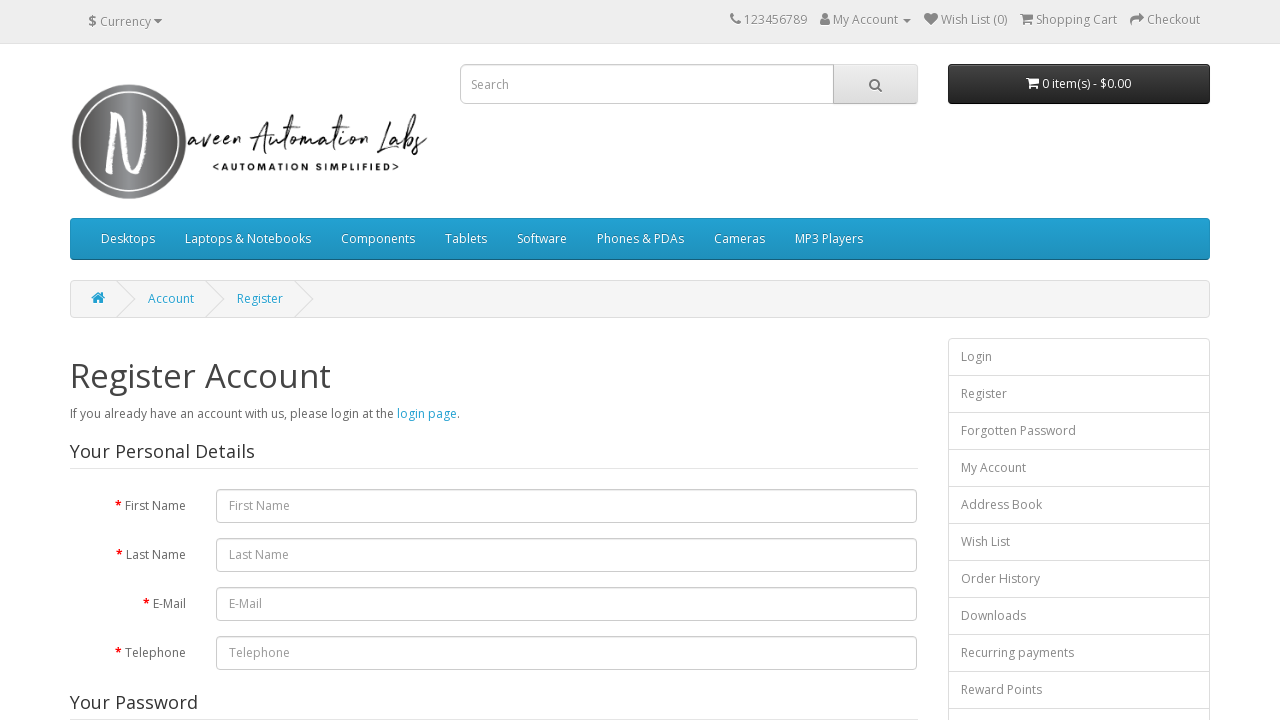

Filled search field with 'macbook' on input[placeholder='Search']
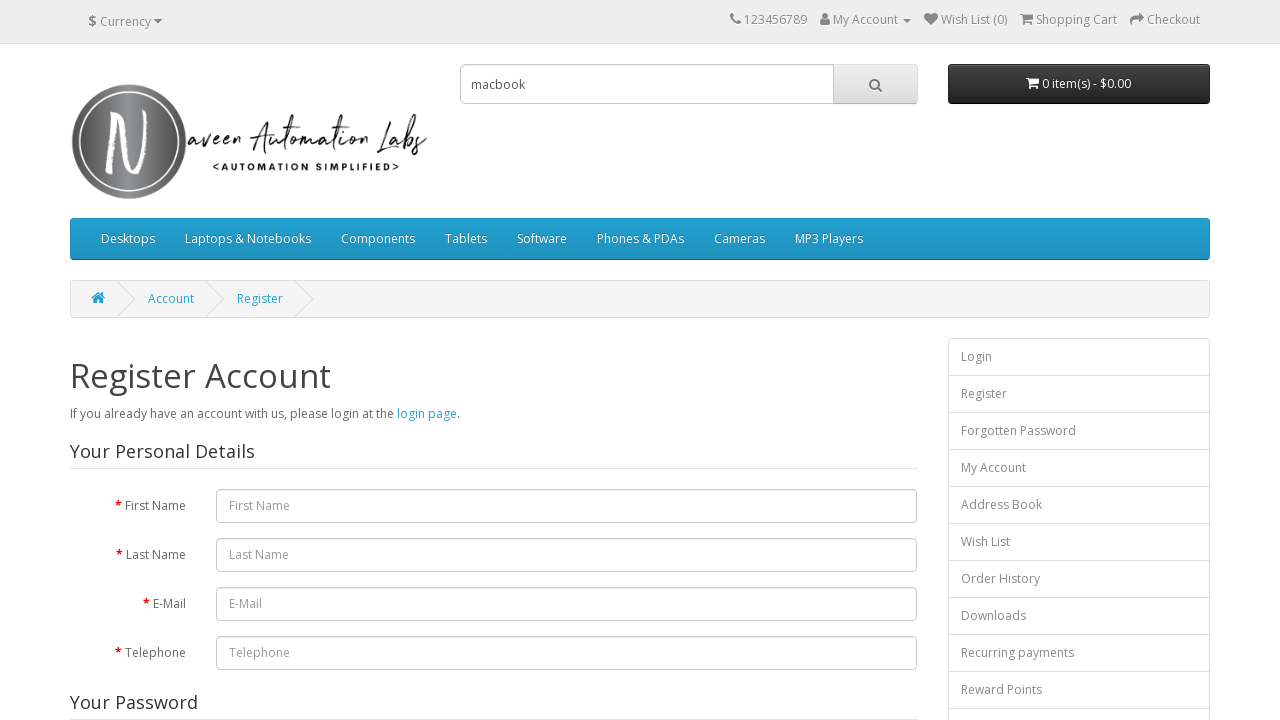

Focused on the search field on input[placeholder='Search']
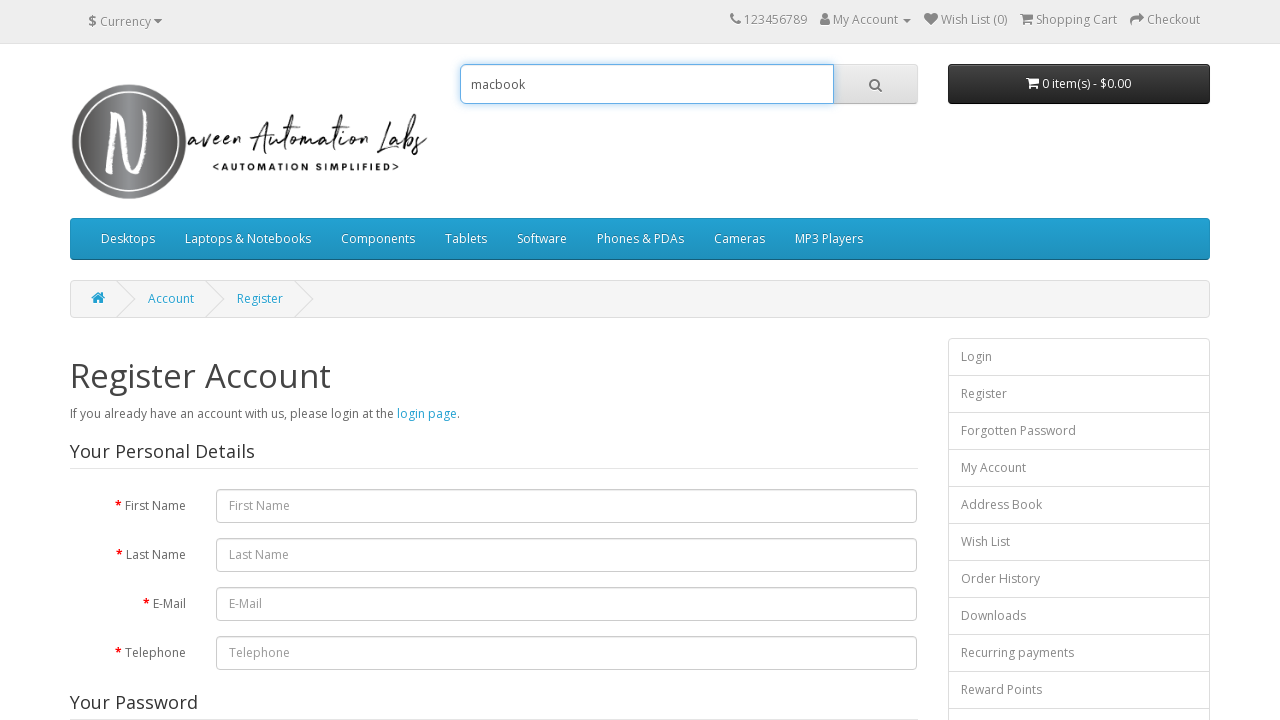

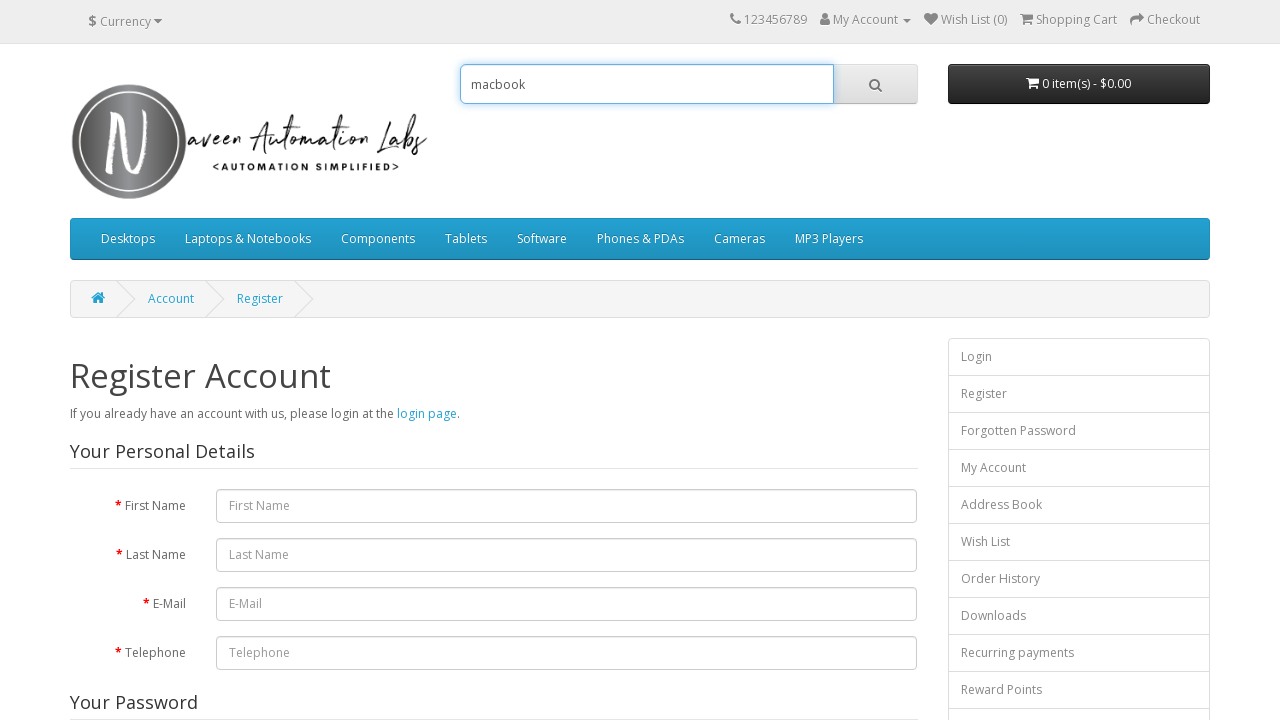